Tests interaction with Shadow DOM elements by navigating to a books PWA demo site and typing a search query into an input field that is nested inside a shadow root.

Starting URL: https://books-pwakit.appspot.com/

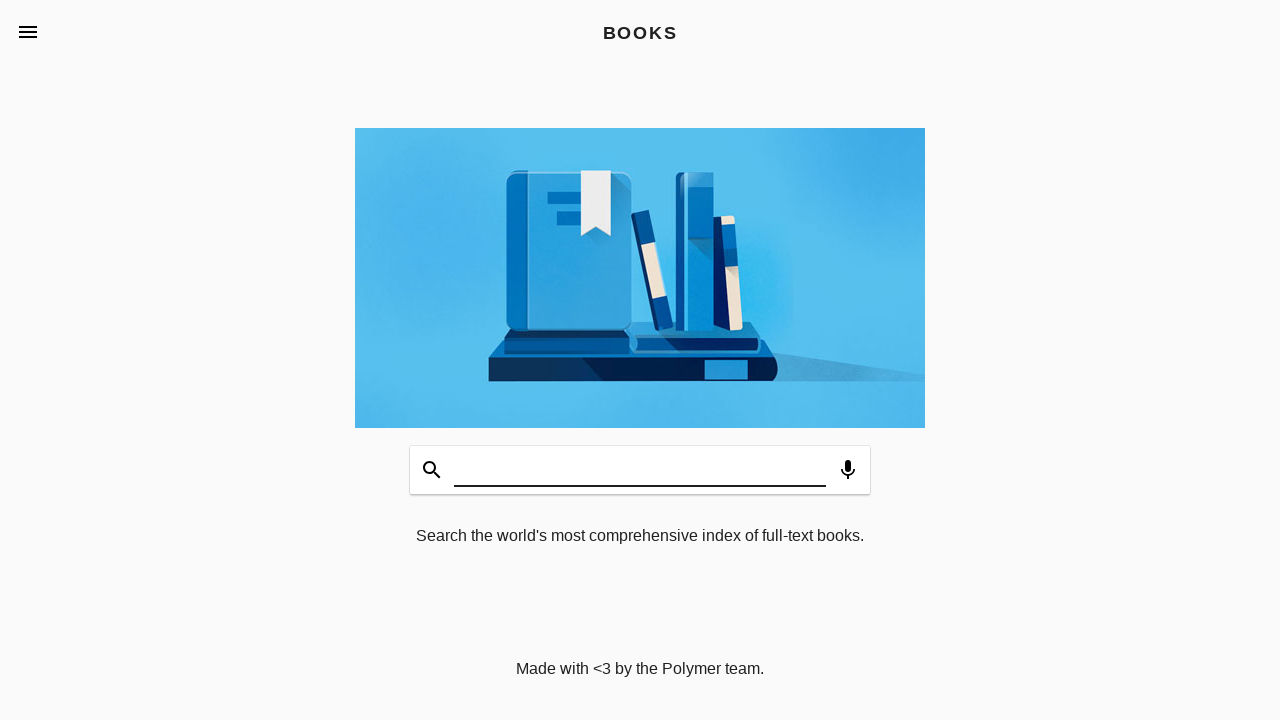

Shadow host element 'book-app' is available
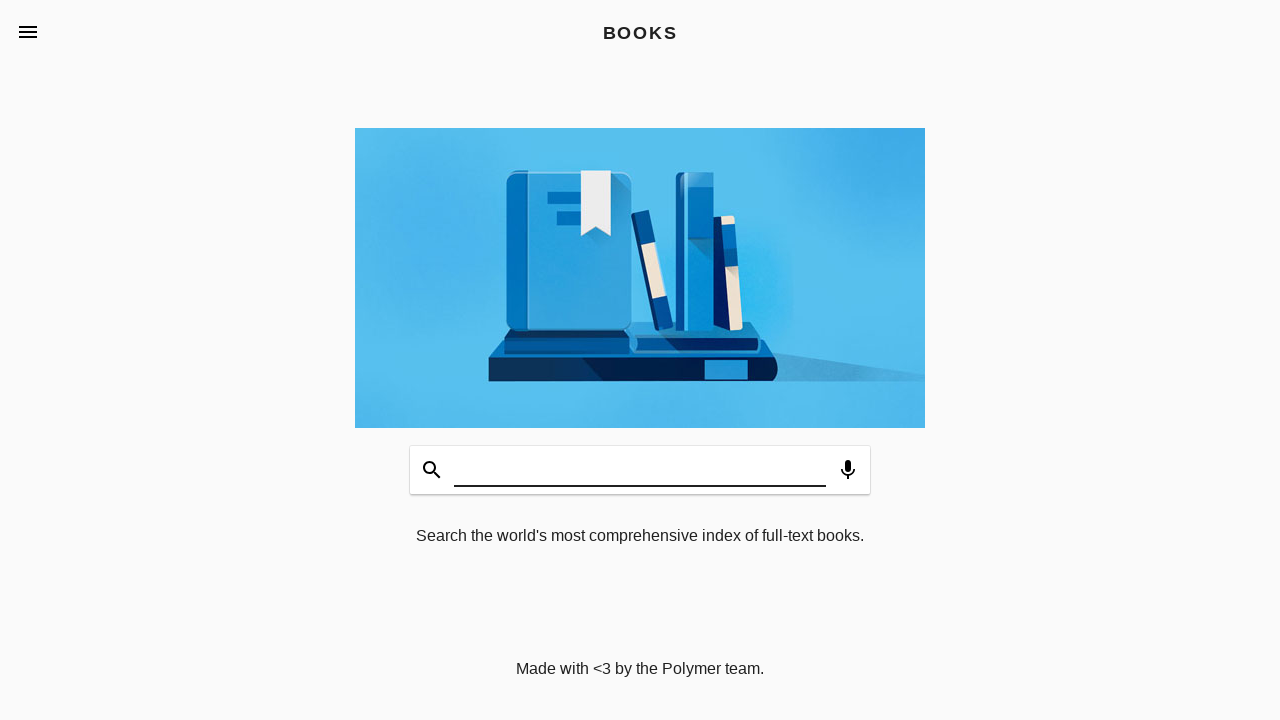

Filled shadow DOM input field with 'Hello' on book-app[apptitle='BOOKS'] >> #input
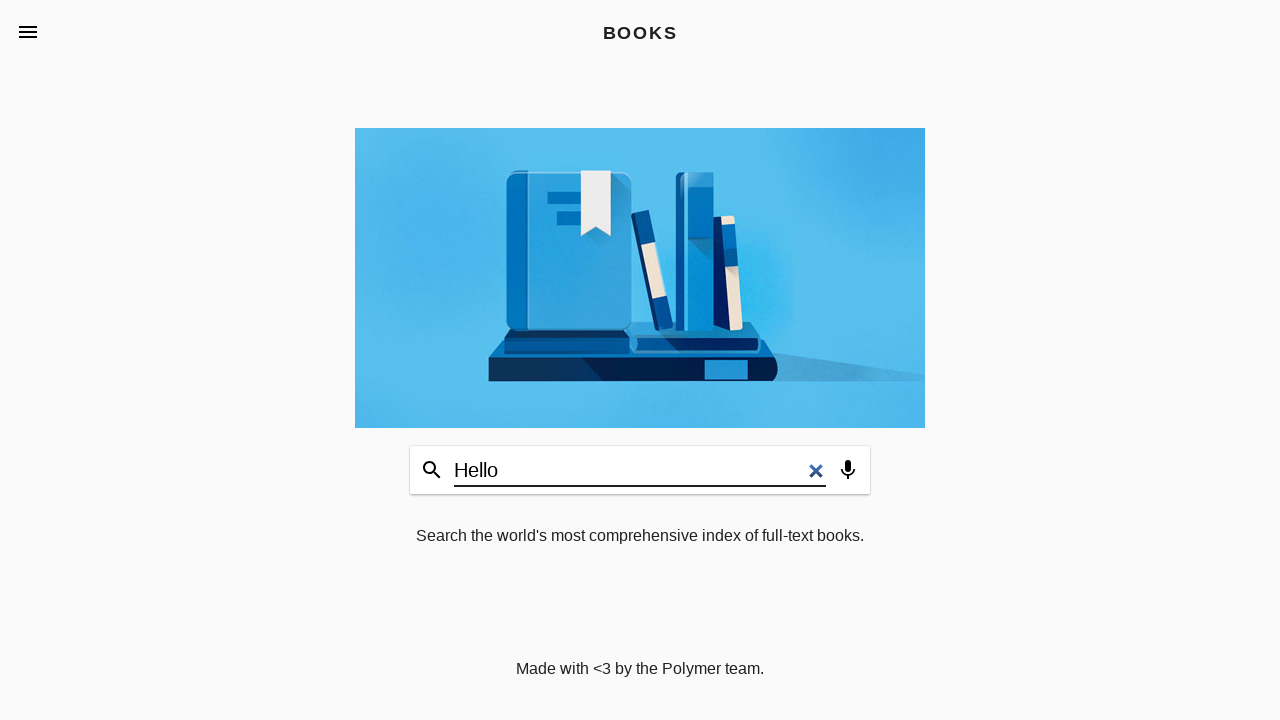

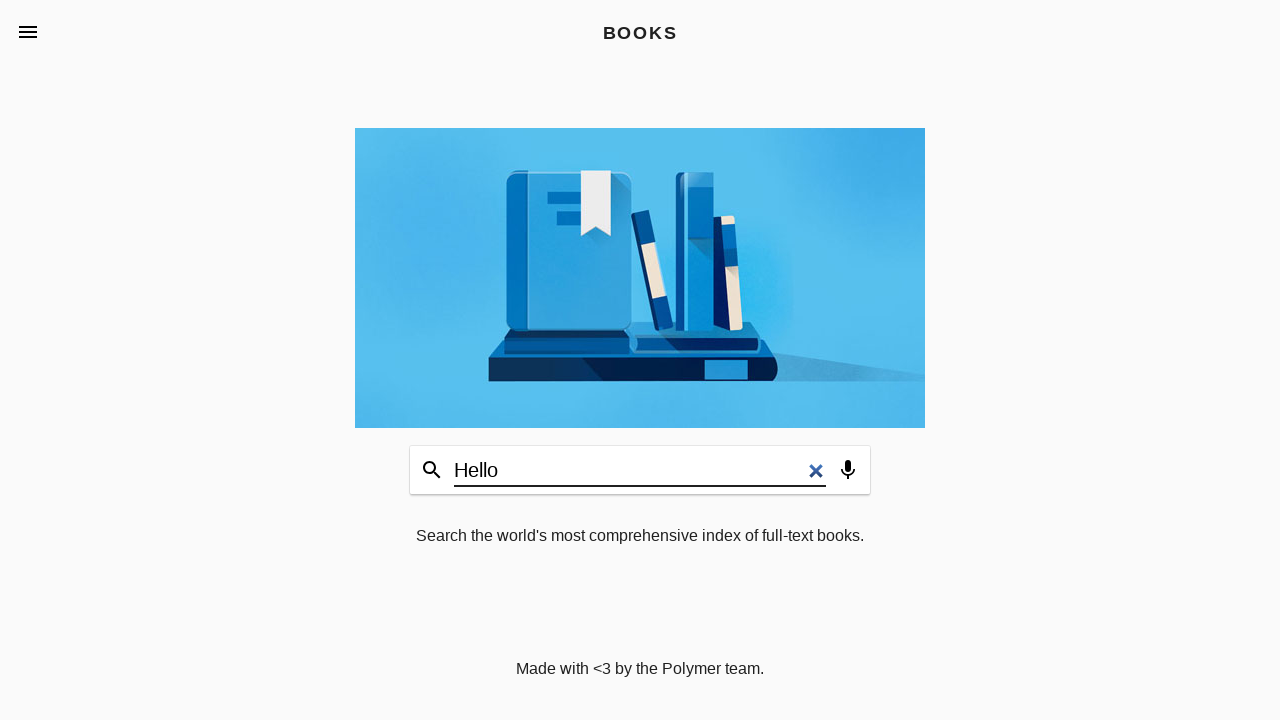